Tests double-click functionality by double-clicking on an element and verifying the status changes

Starting URL: https://www.selenium.dev/selenium/web/mouse_interaction.html

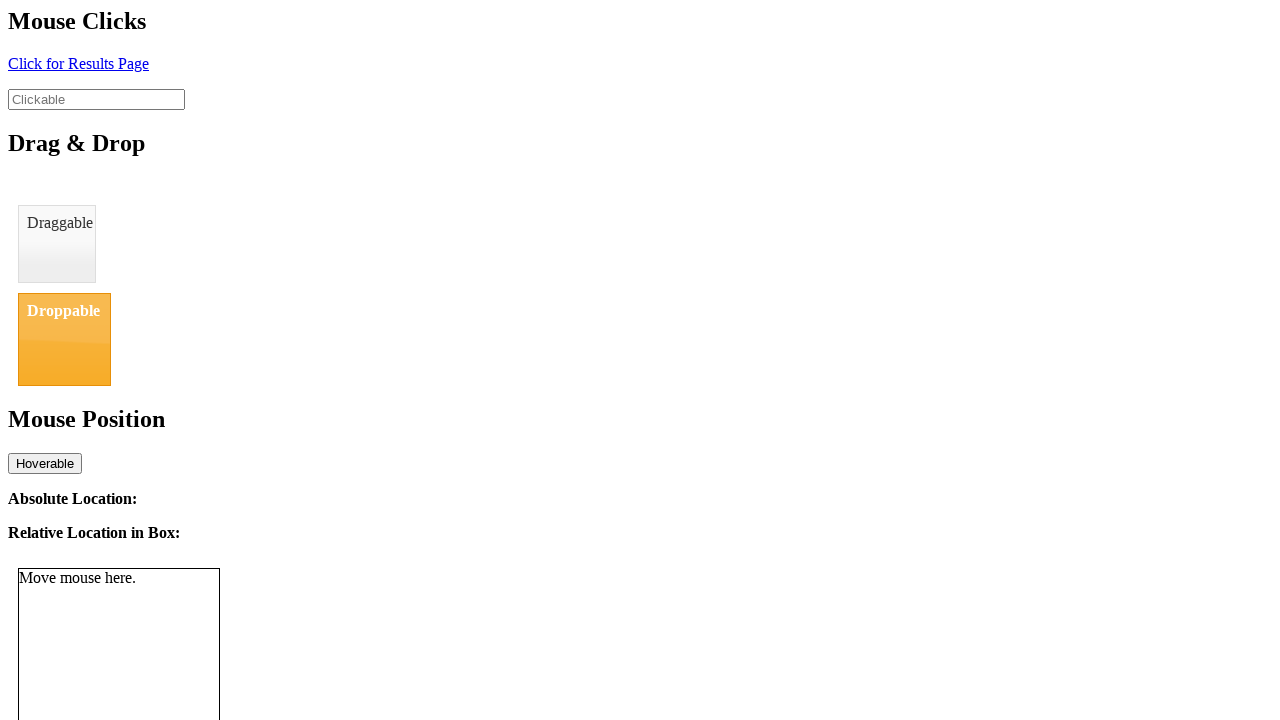

Navigated to mouse interaction test page
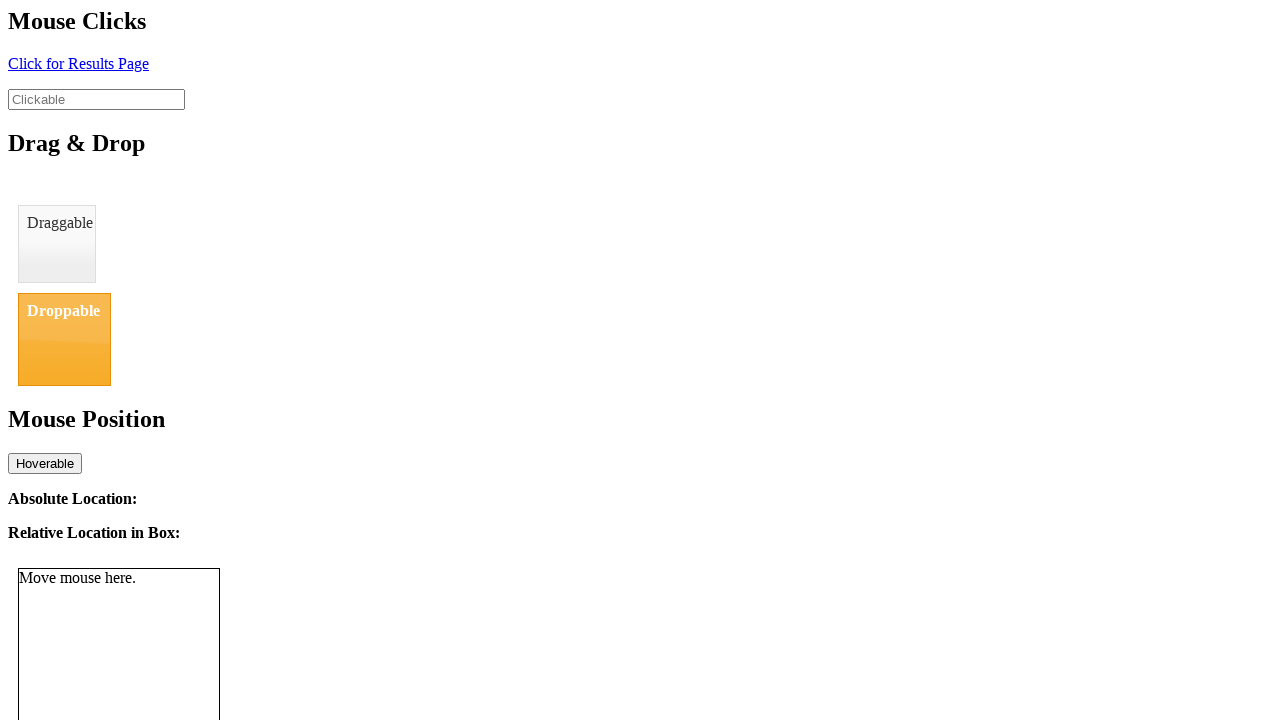

Double-clicked on the clickable element at (96, 99) on #clickable
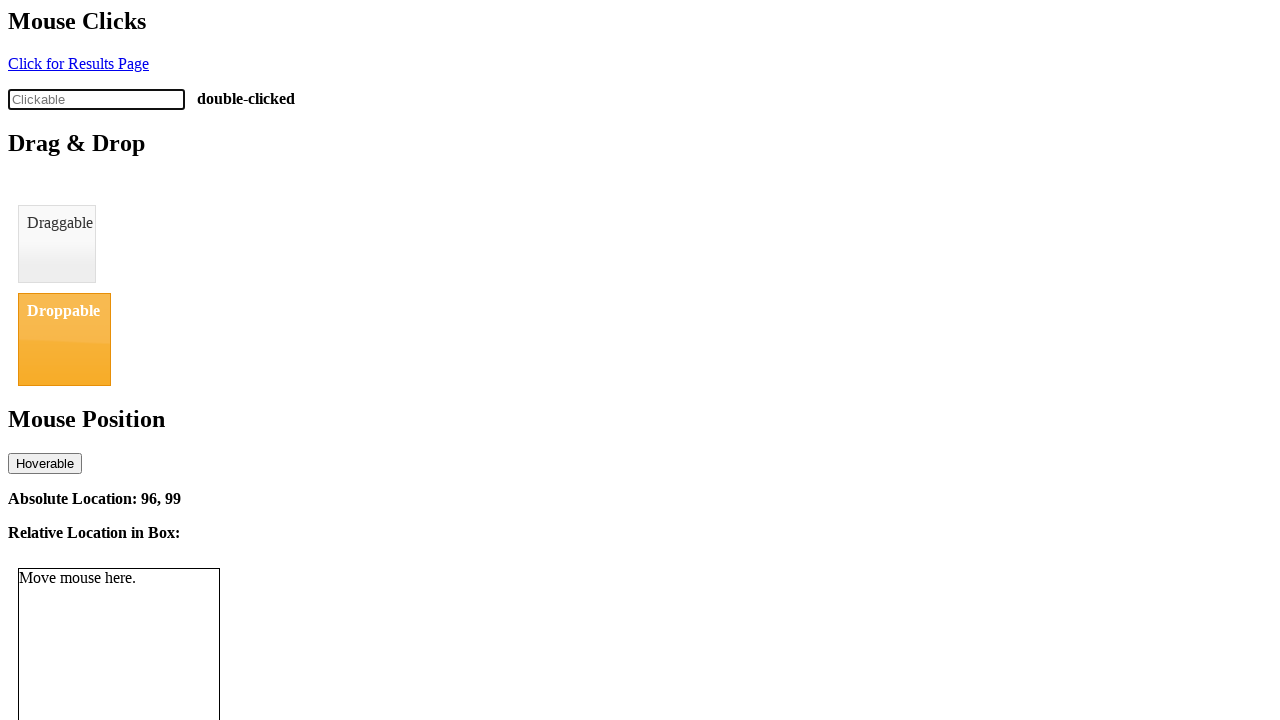

Verified status changed to 'double-clicked'
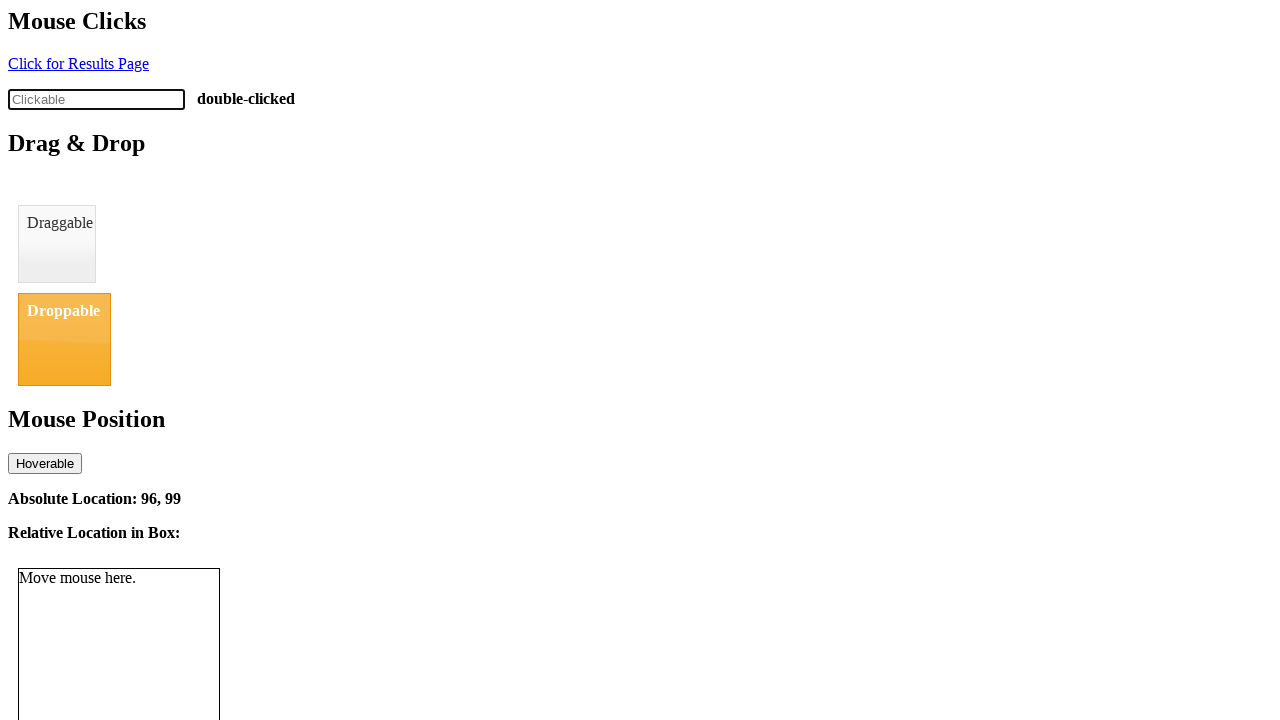

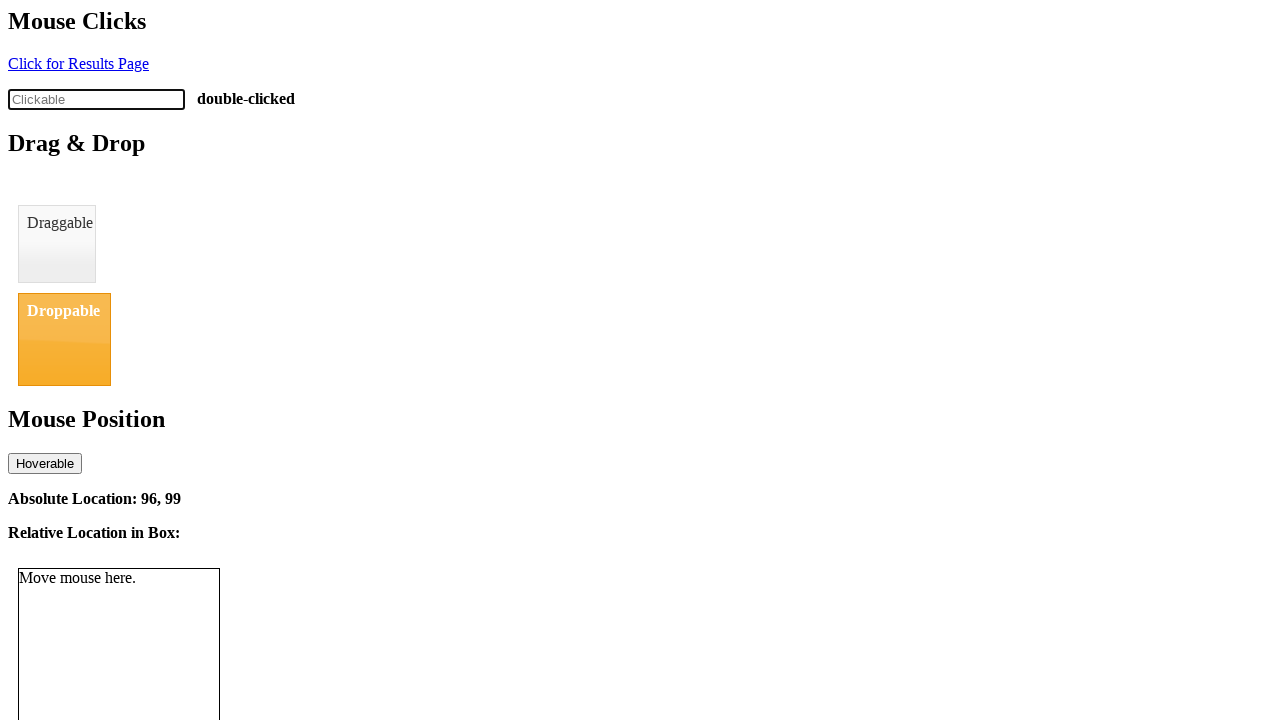